Tests file upload functionality on the jQuery File Upload demo page by clicking the upload button and uploading a test file.

Starting URL: https://blueimp.github.io/jQuery-File-Upload/

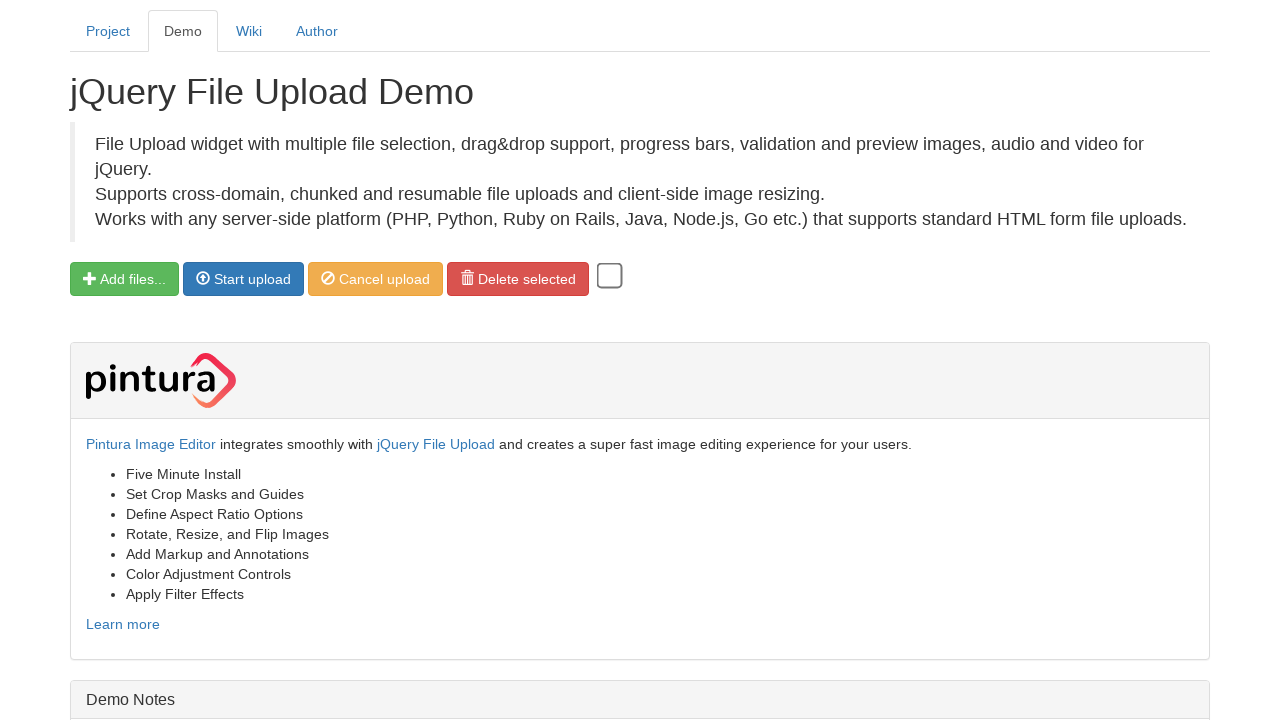

Waited for upload button to be clickable
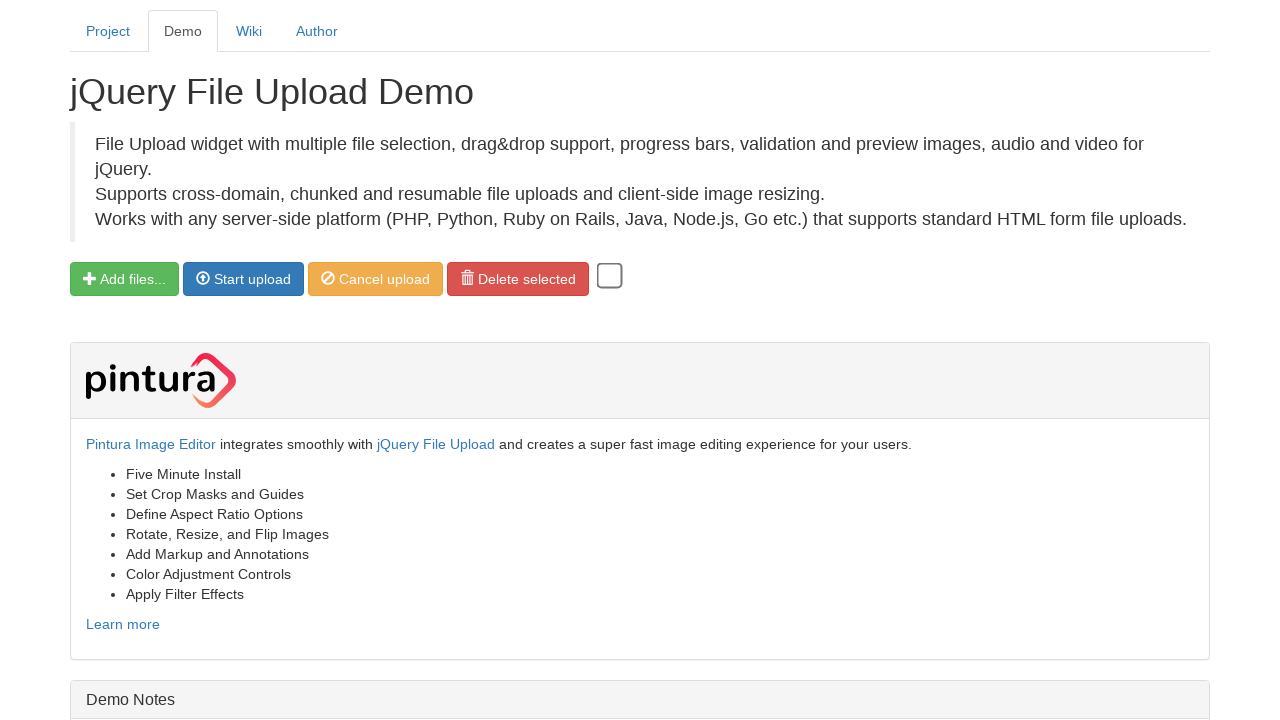

Located file input element
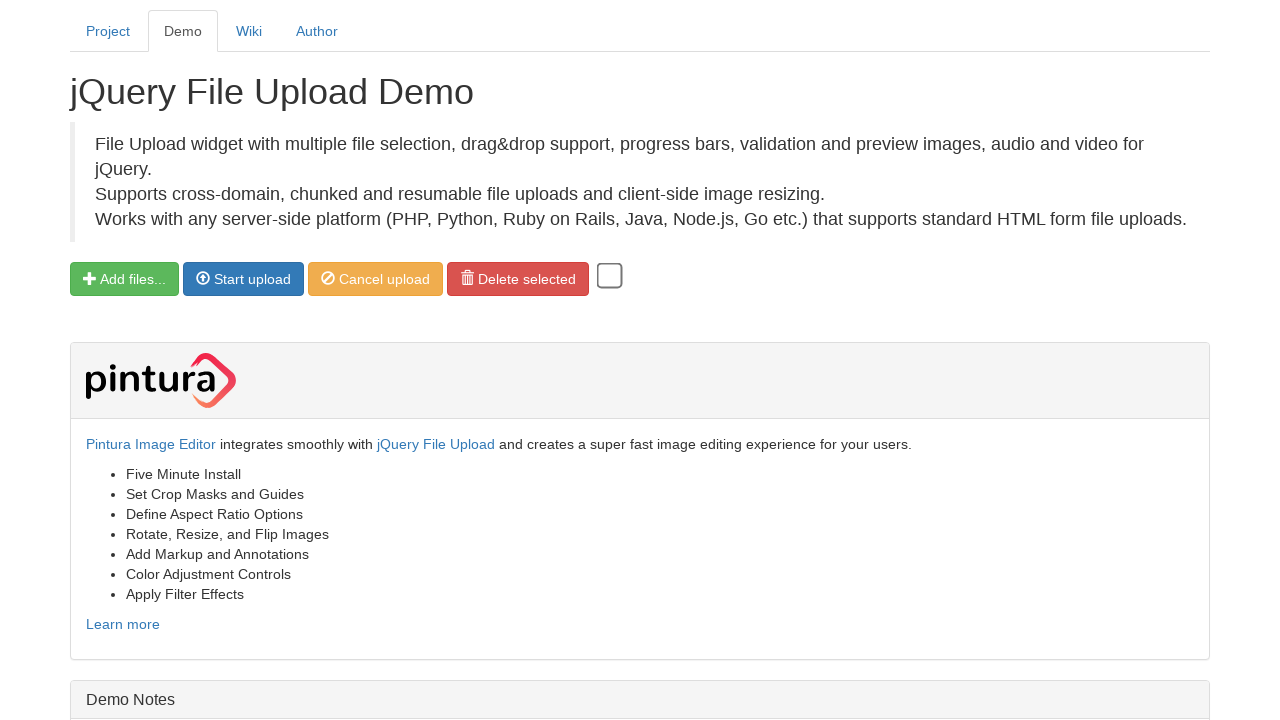

Selected test file for upload
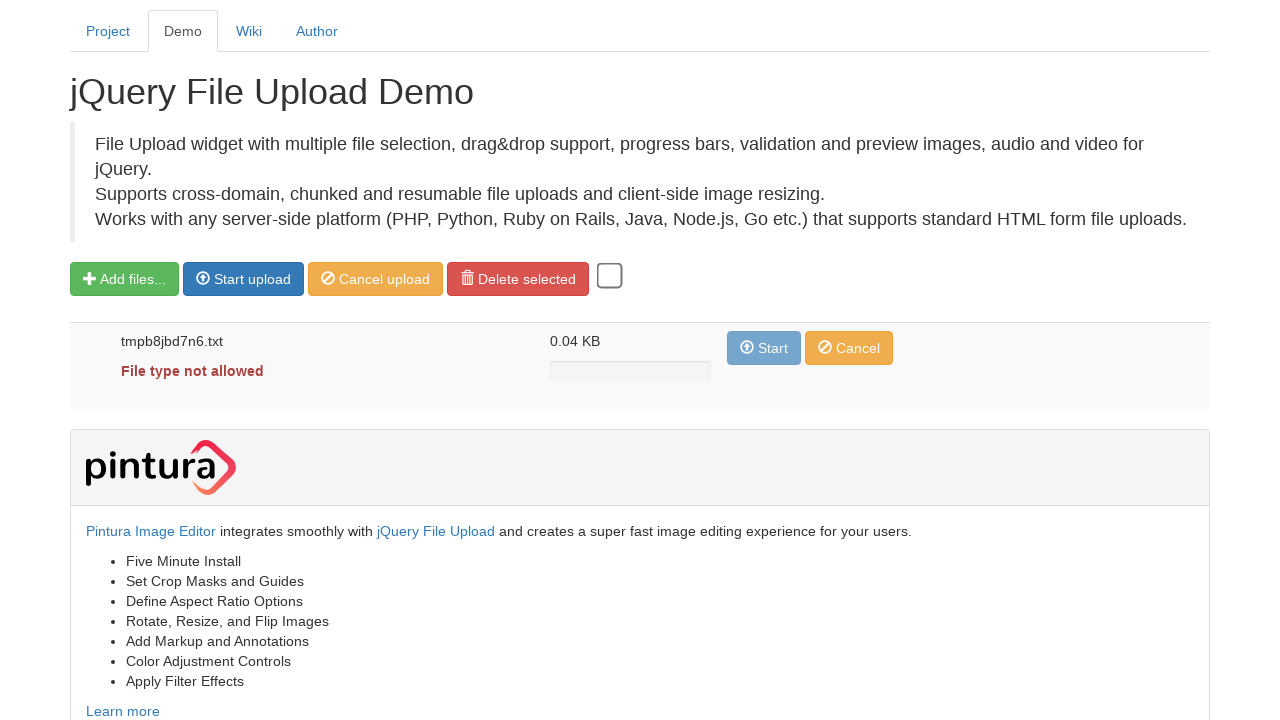

Waited for file to be processed and displayed in upload list
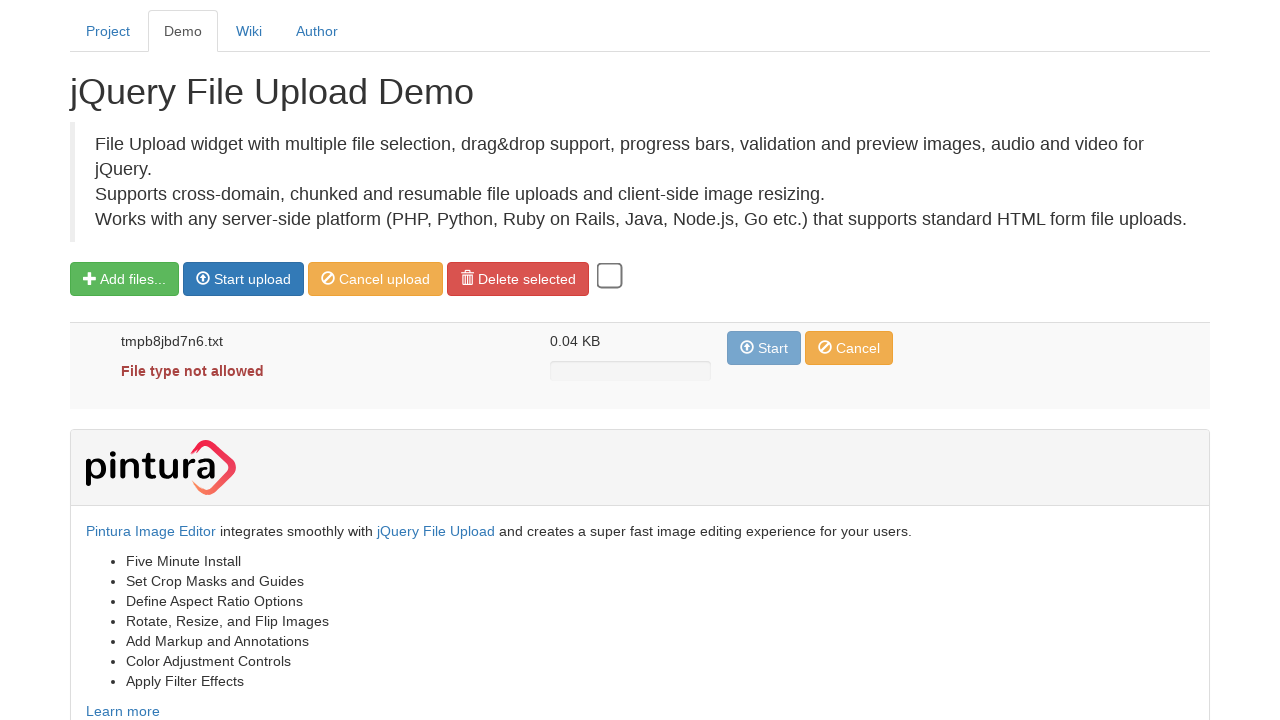

Cleaned up temporary test file
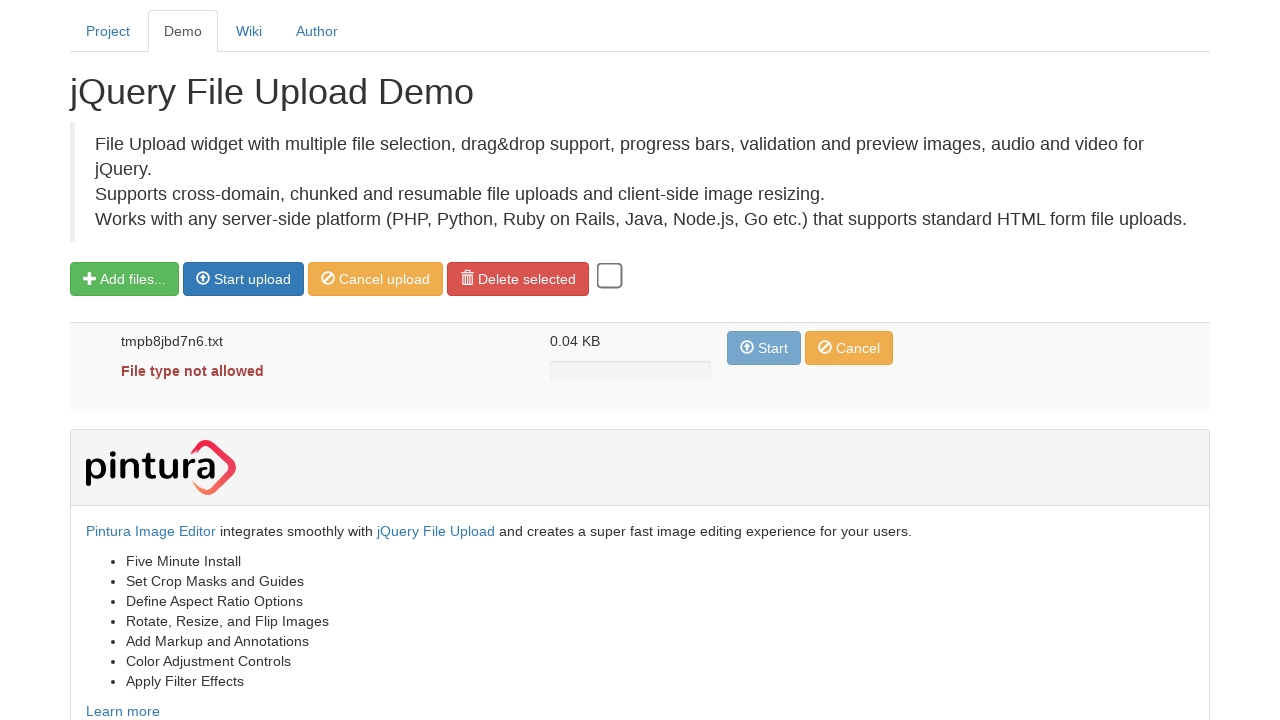

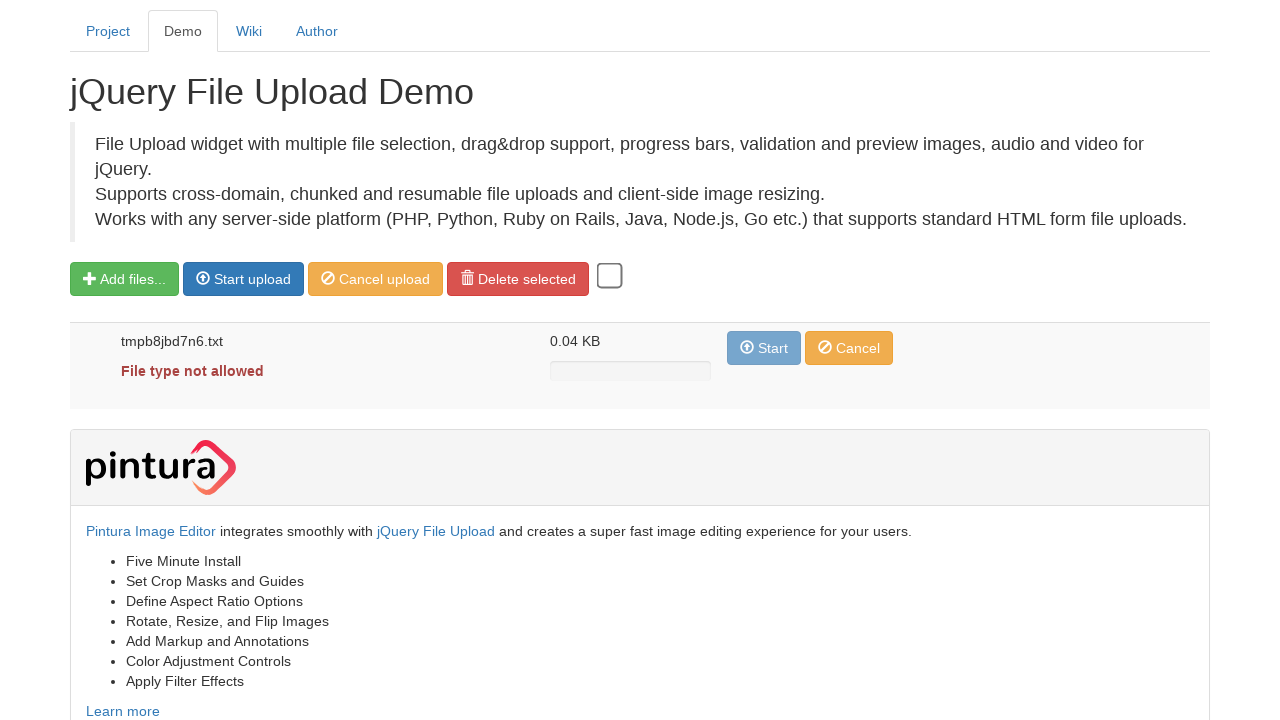